Demonstrates XPath sibling traversal by locating and verifying button elements in the header section of the automation practice page using following-sibling axis.

Starting URL: https://rahulshettyacademy.com/AutomationPractice/

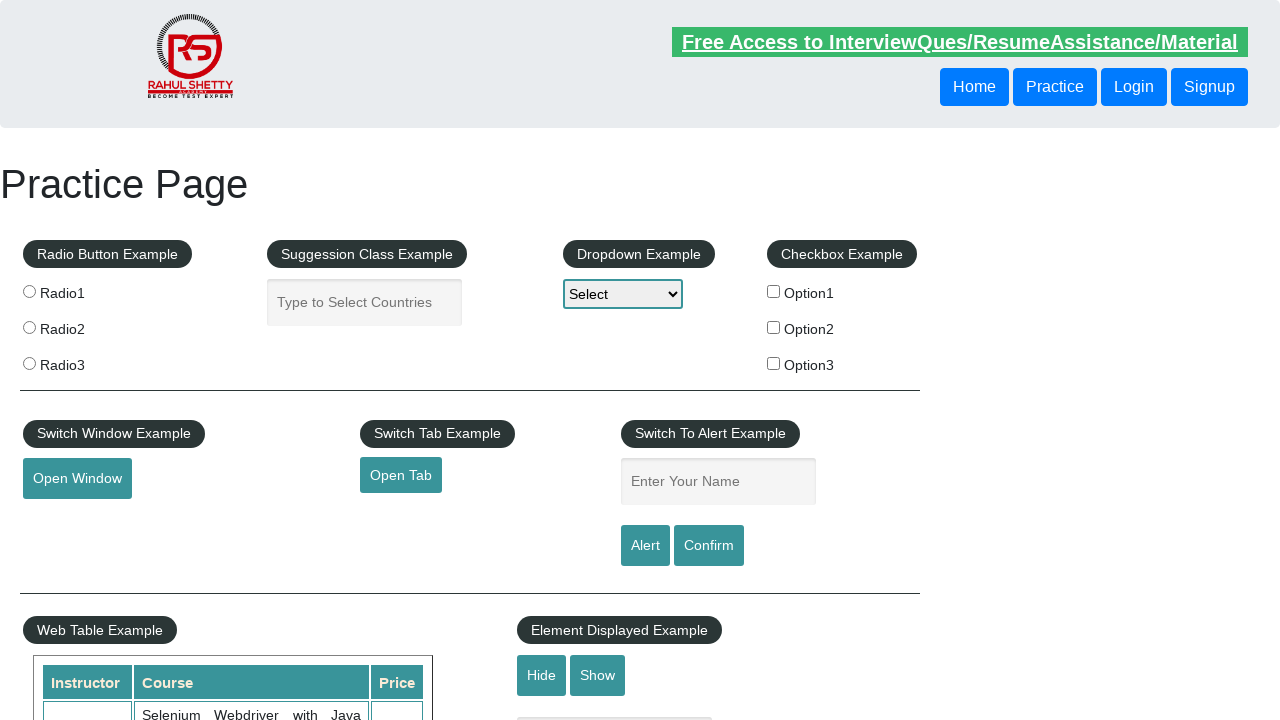

Waited for header button element to be present
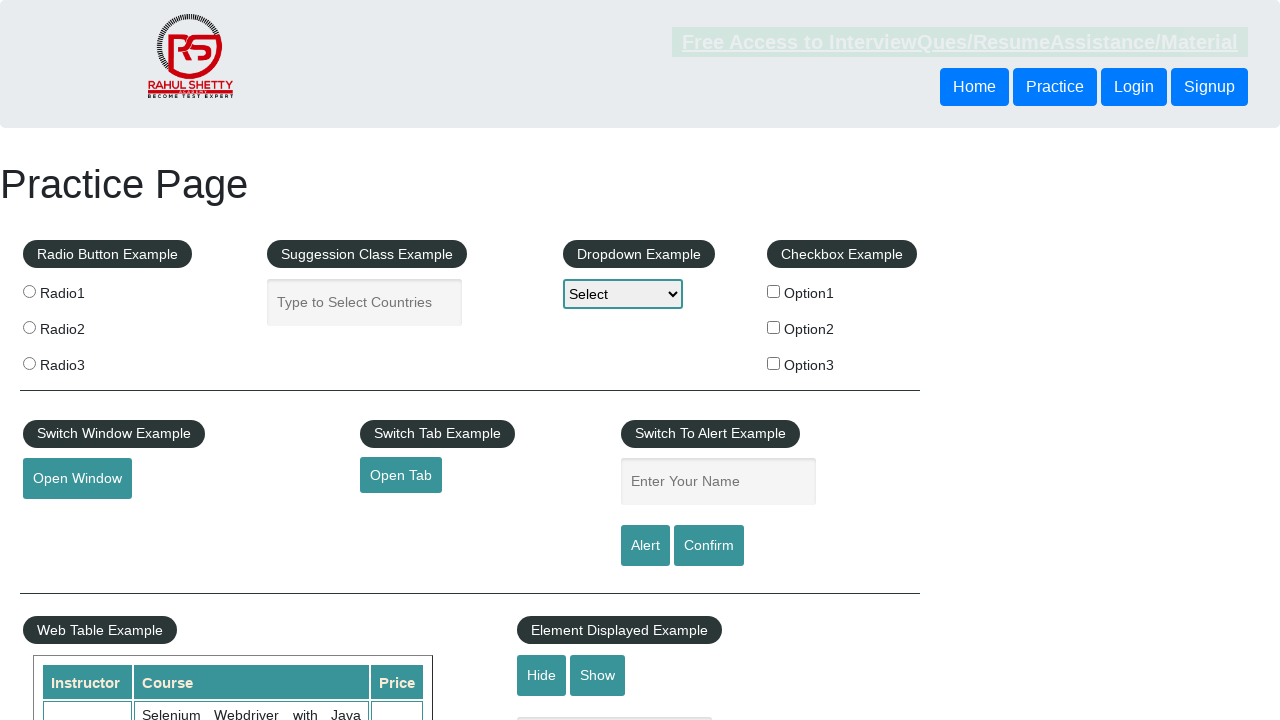

Retrieved following-sibling button text: 'Login'
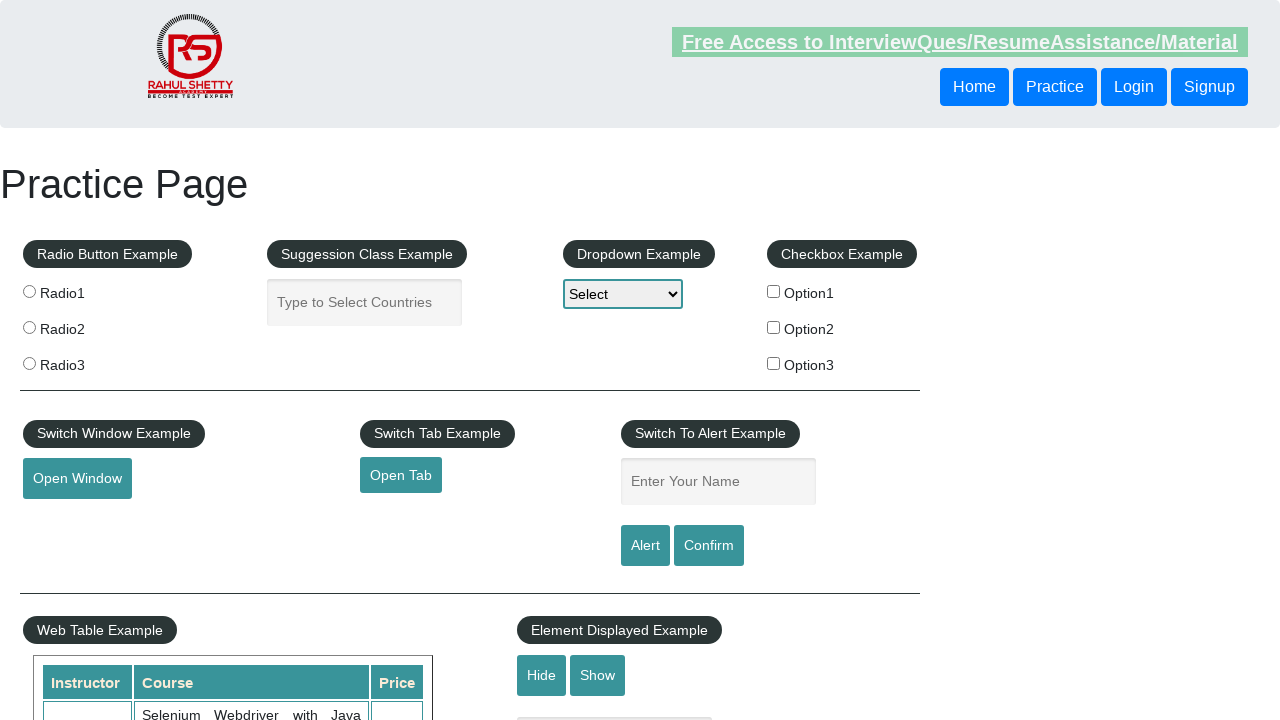

Retrieved second button text: 'Login'
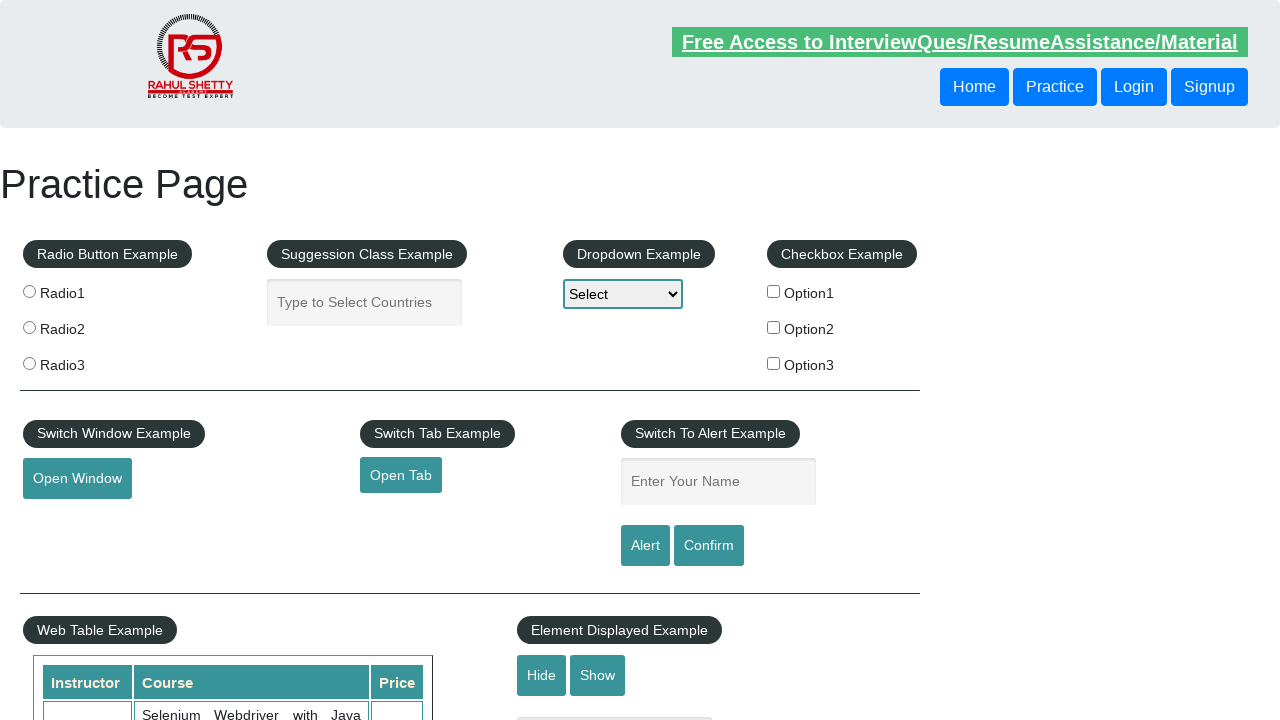

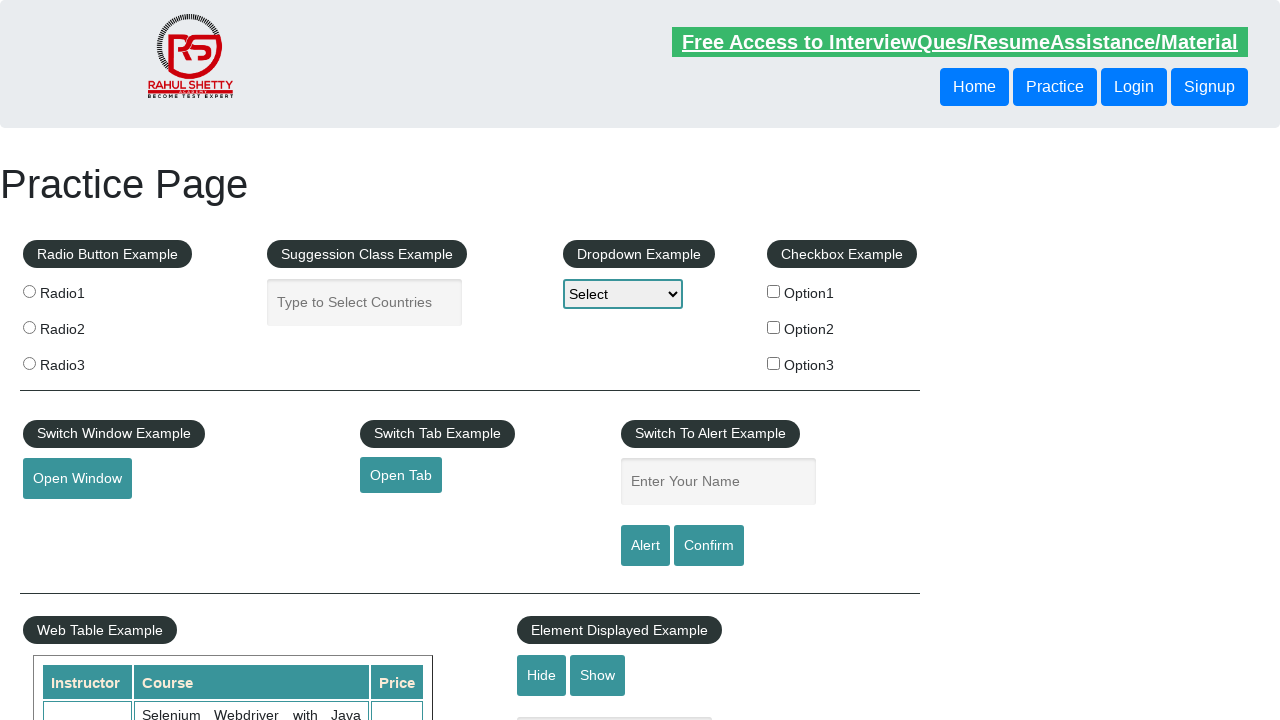